Tests the color-it.ua homepage by verifying that the "НОВИНКИ" (New Arrivals) heading is displayed and checking for a "see all" link element.

Starting URL: https://color-it.ua

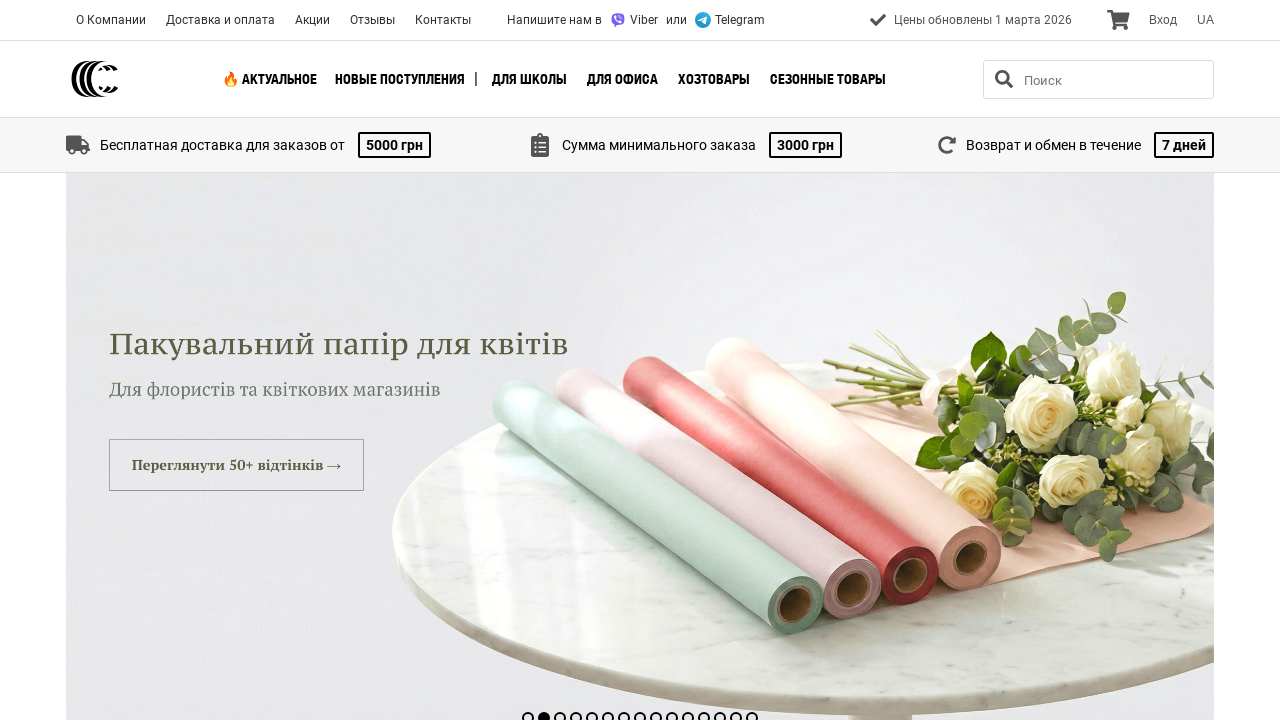

Waited for and located the 'НОВИНКИ' heading element
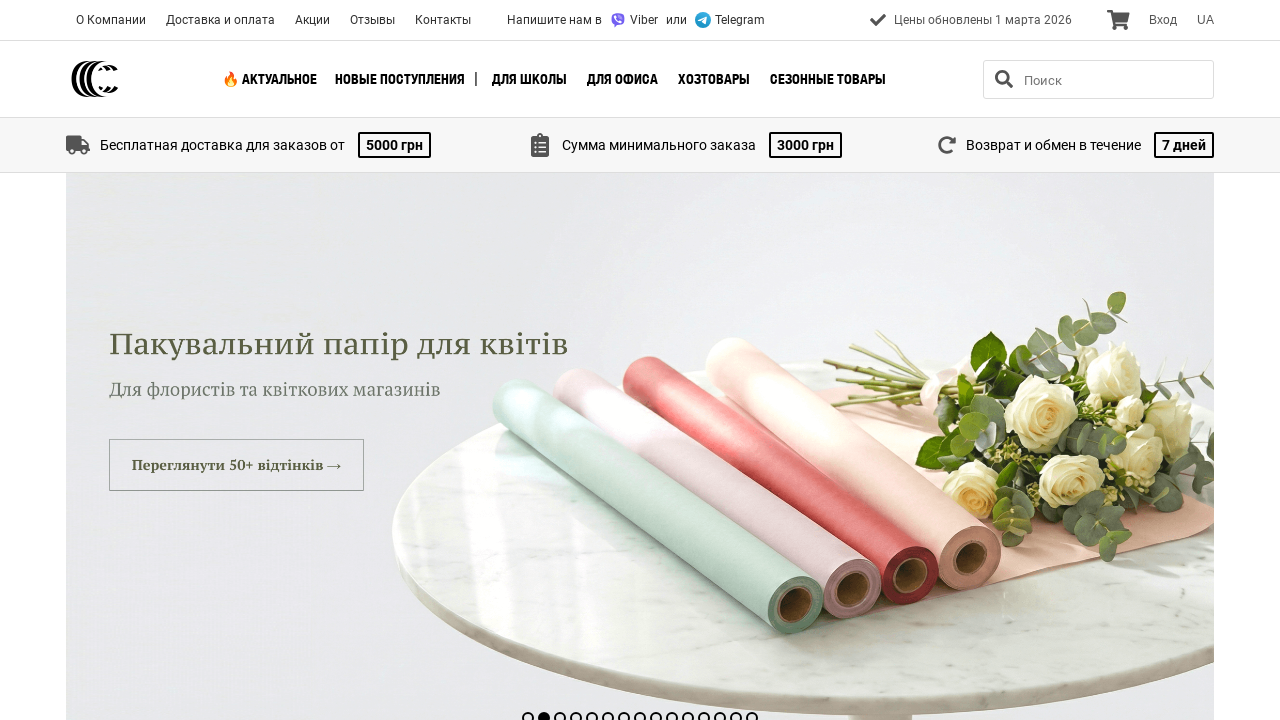

Verified that heading text content equals 'НОВИНКИ'
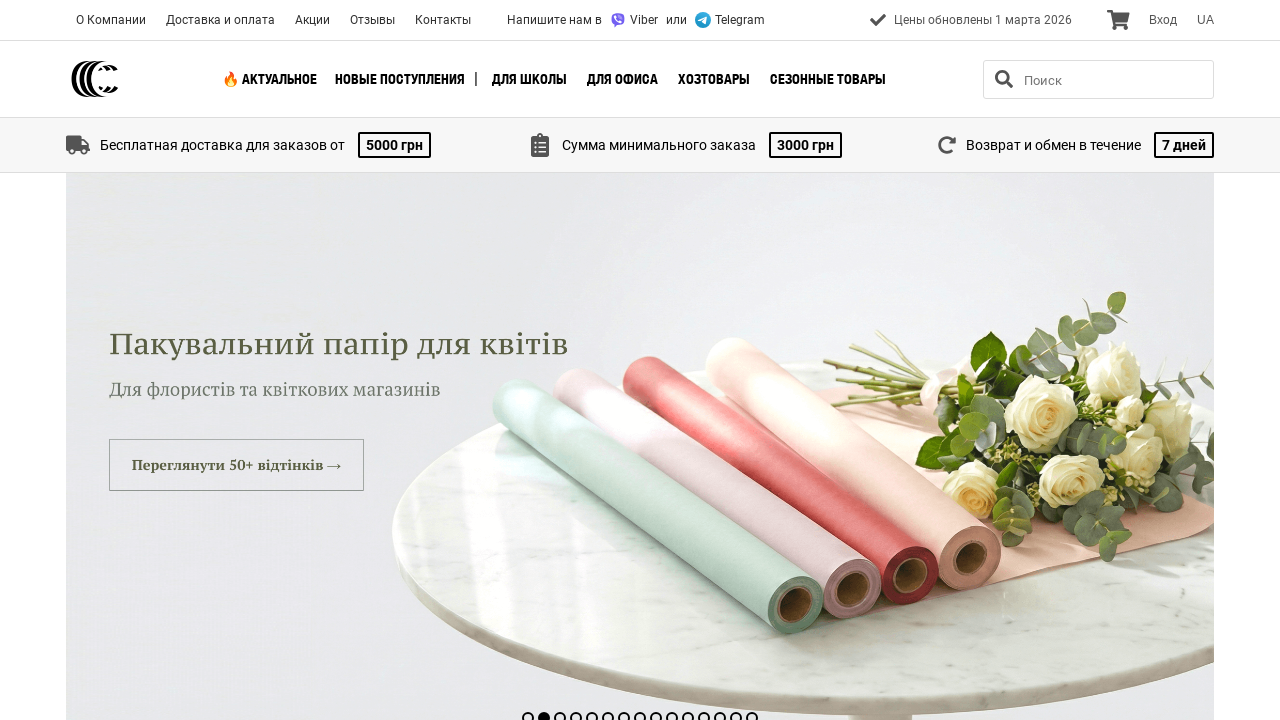

Located the 'see all' link element
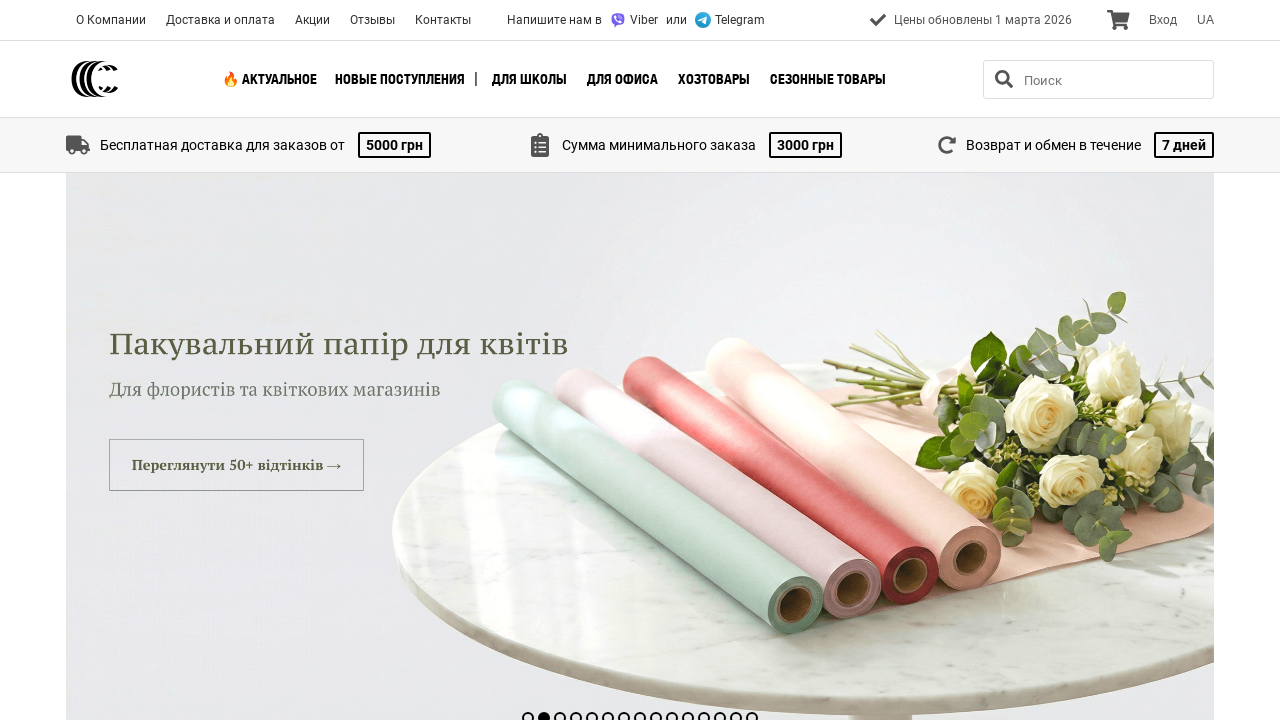

Waited for the 'see all' link element to be ready
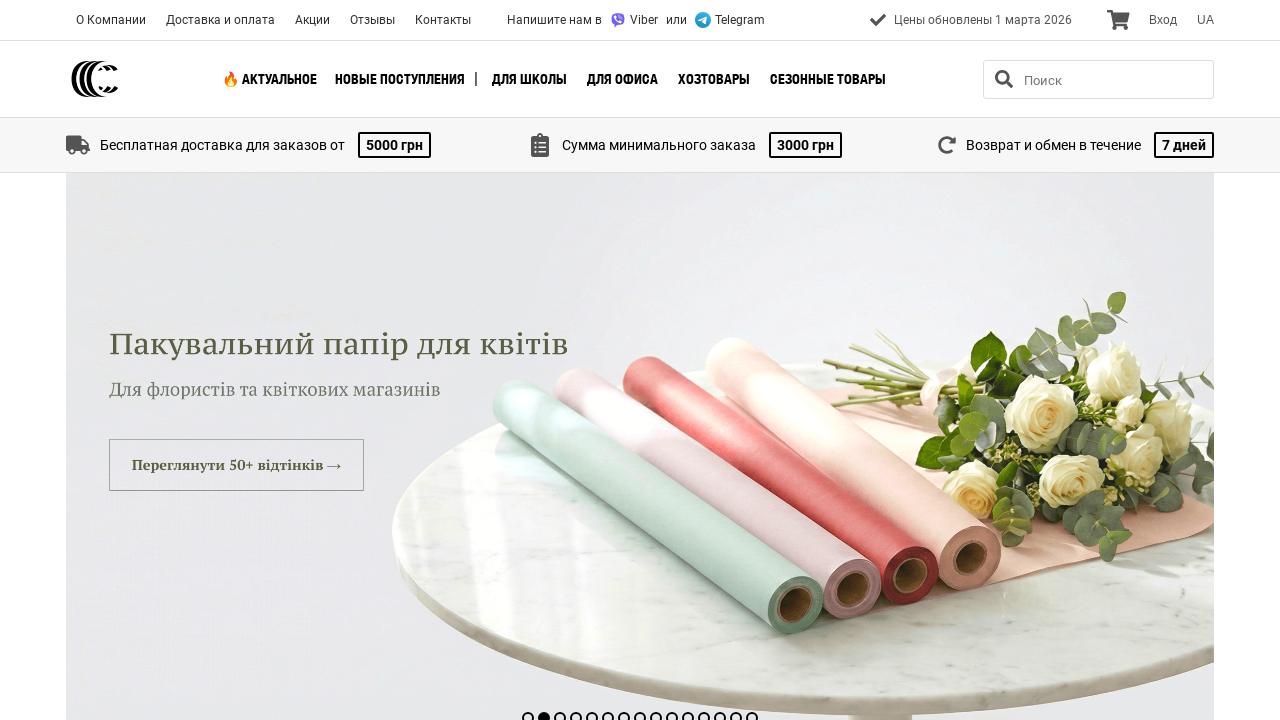

Retrieved and printed the text content of the 'see all' link
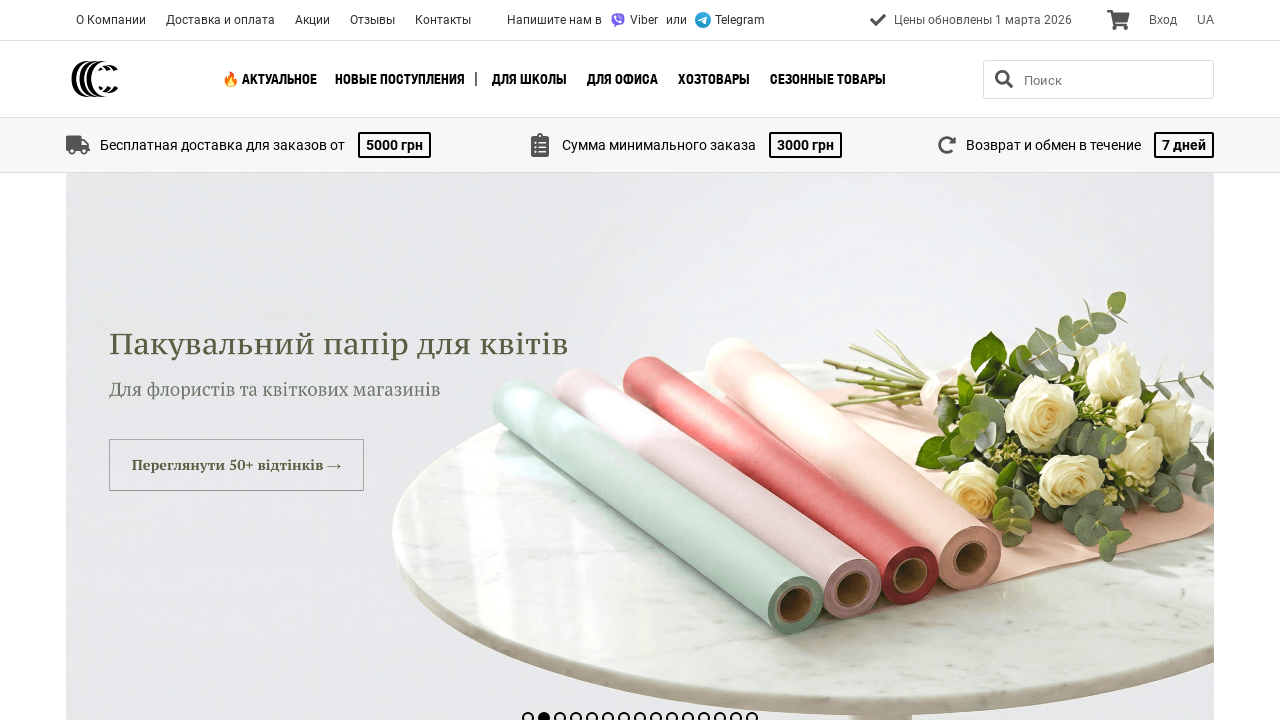

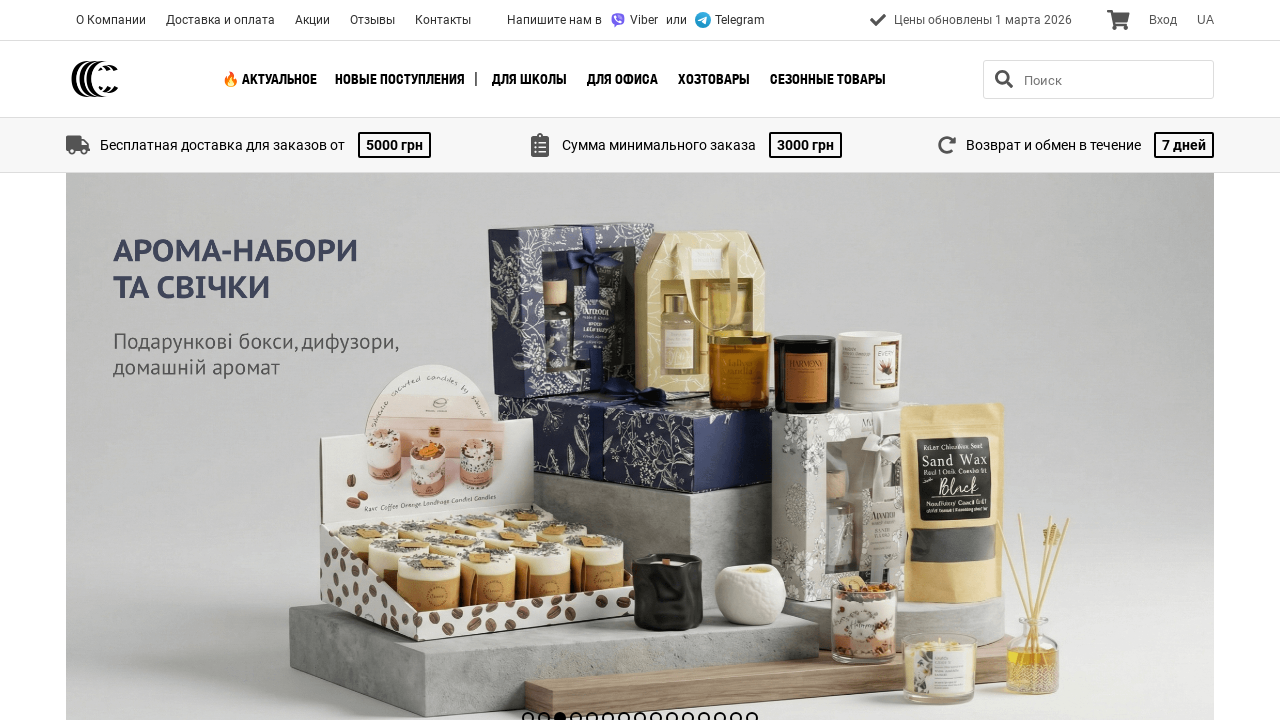